Tests that only active (uncompleted) todos are shown when the "Active" filter is selected by marking one todo as complete and verifying it's hidden

Starting URL: https://todomvc.com/examples/react/dist/

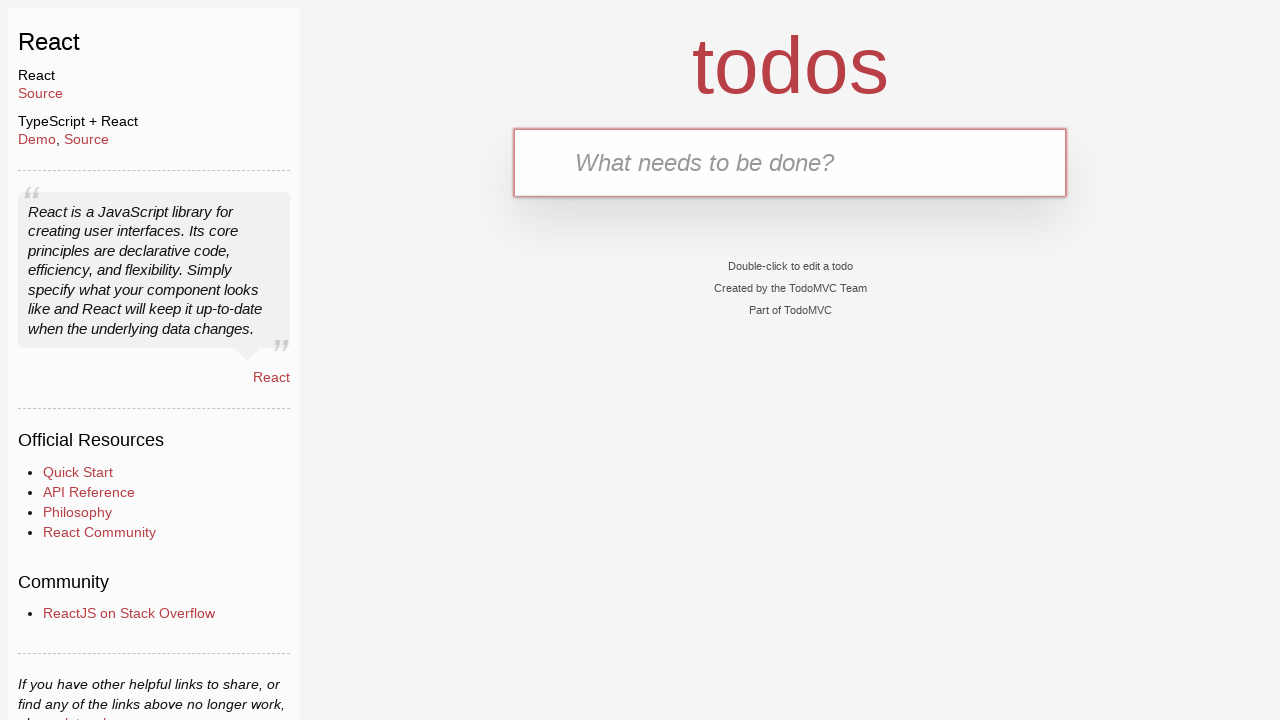

Filled new todo field with 'Buy groceries' on .new-todo
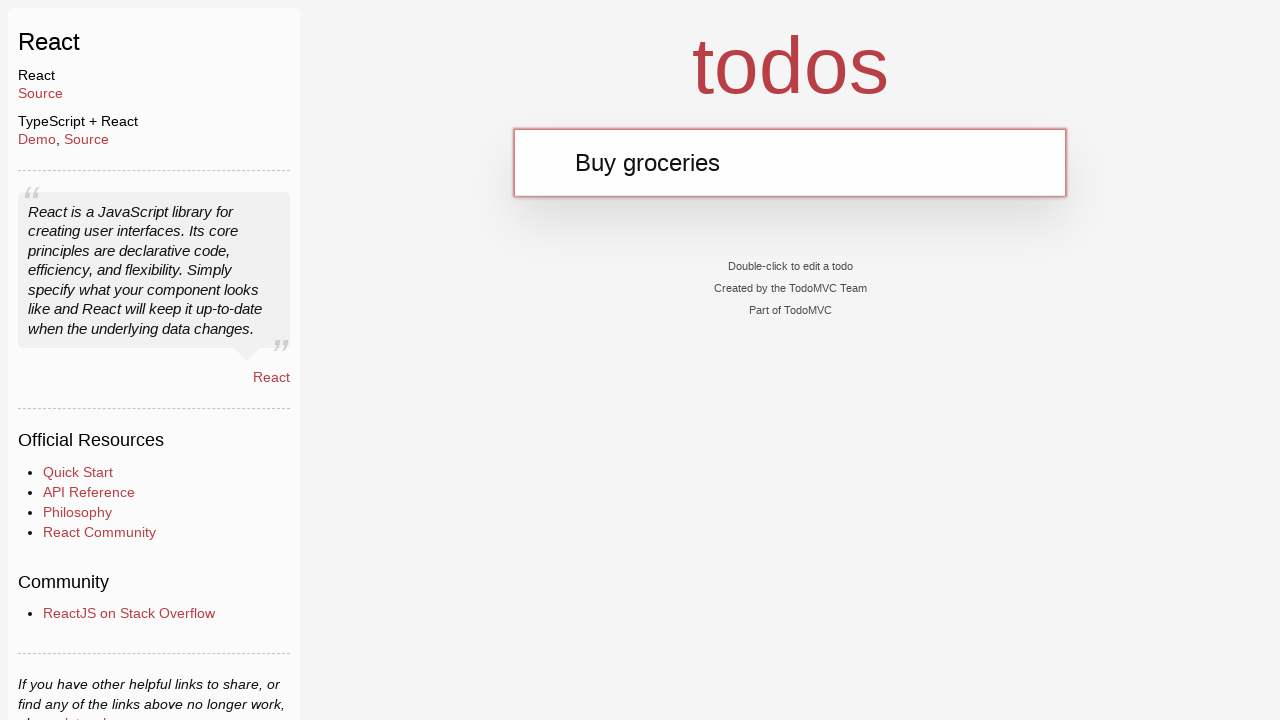

Pressed Enter to add todo 'Buy groceries' on .new-todo
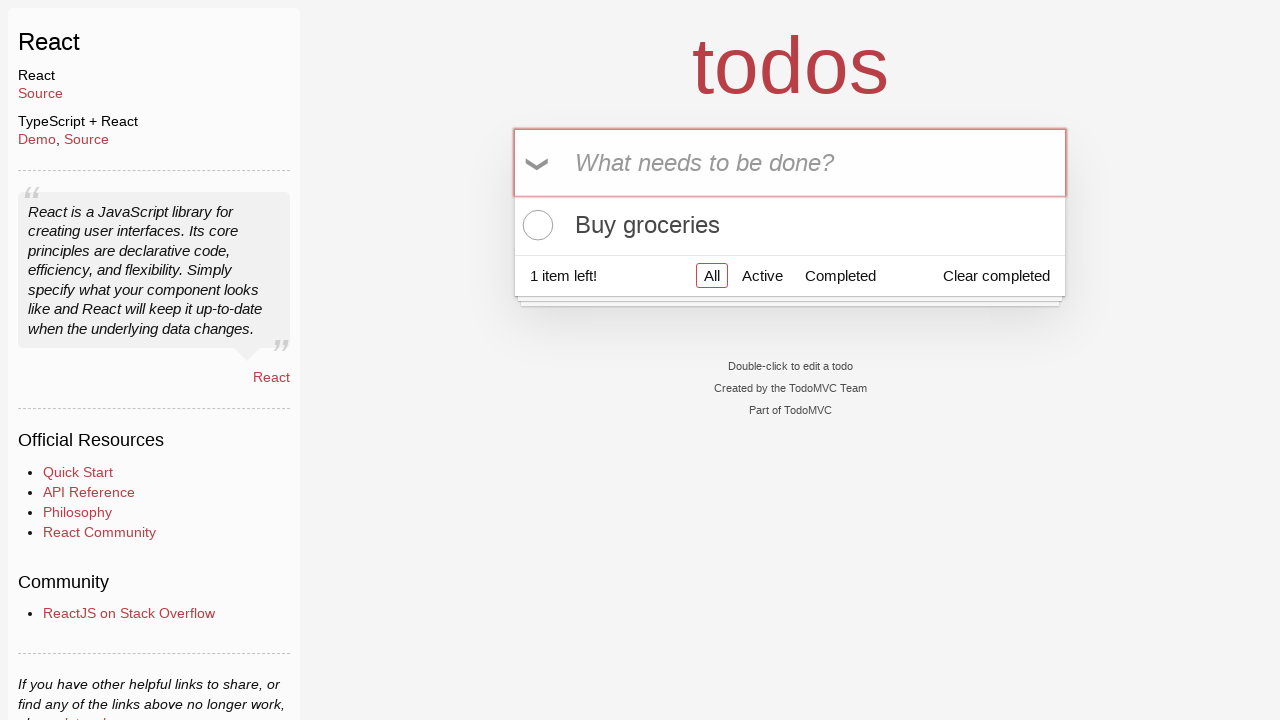

Filled new todo field with 'Walk the dog' on .new-todo
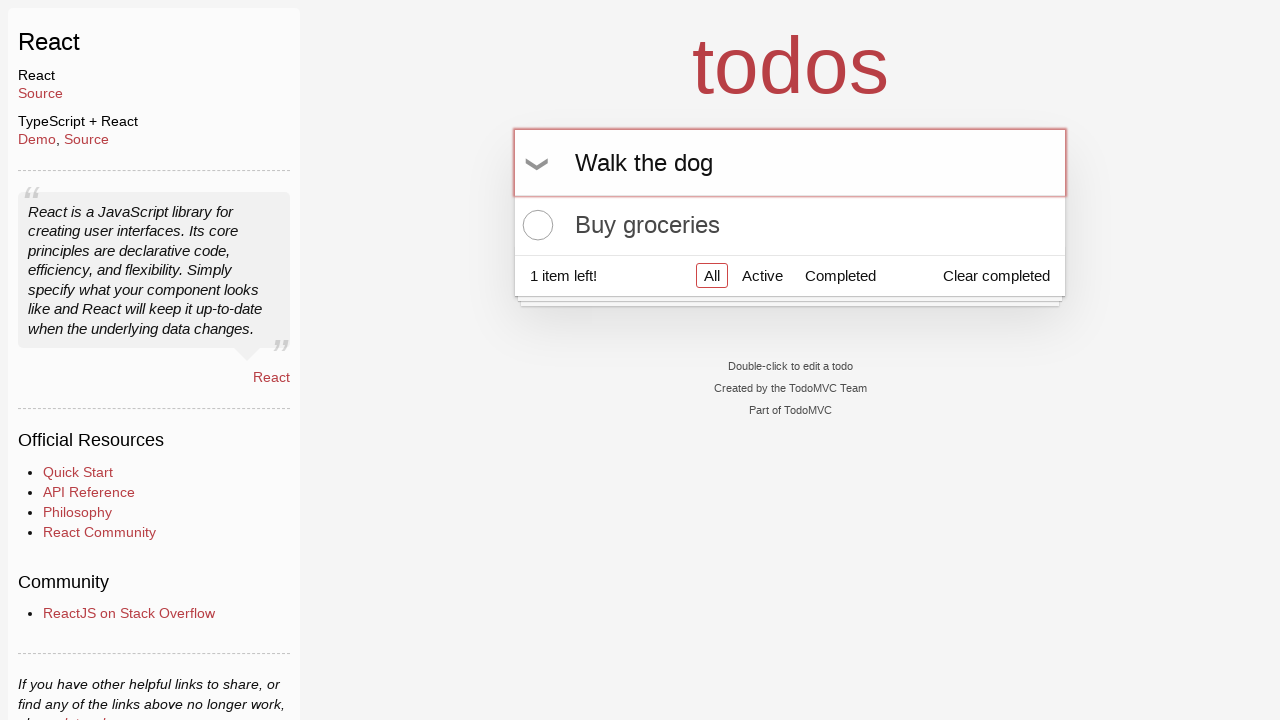

Pressed Enter to add todo 'Walk the dog' on .new-todo
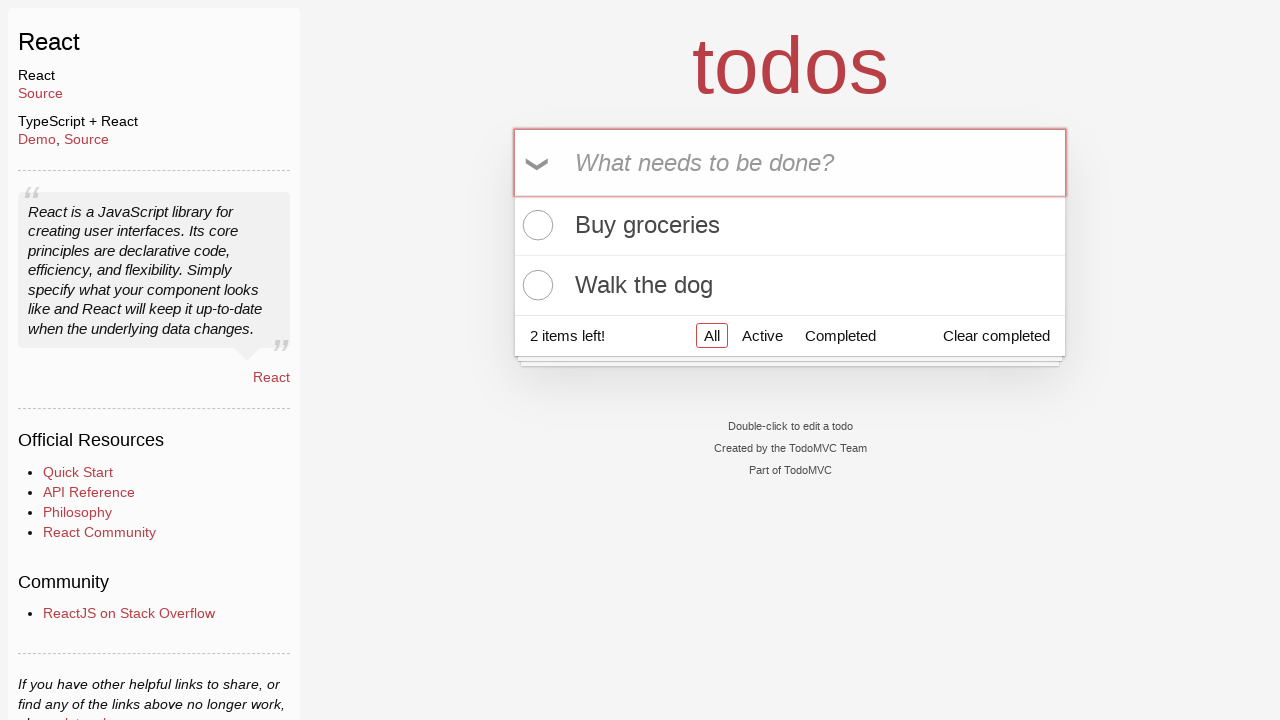

Filled new todo field with 'Finish homework' on .new-todo
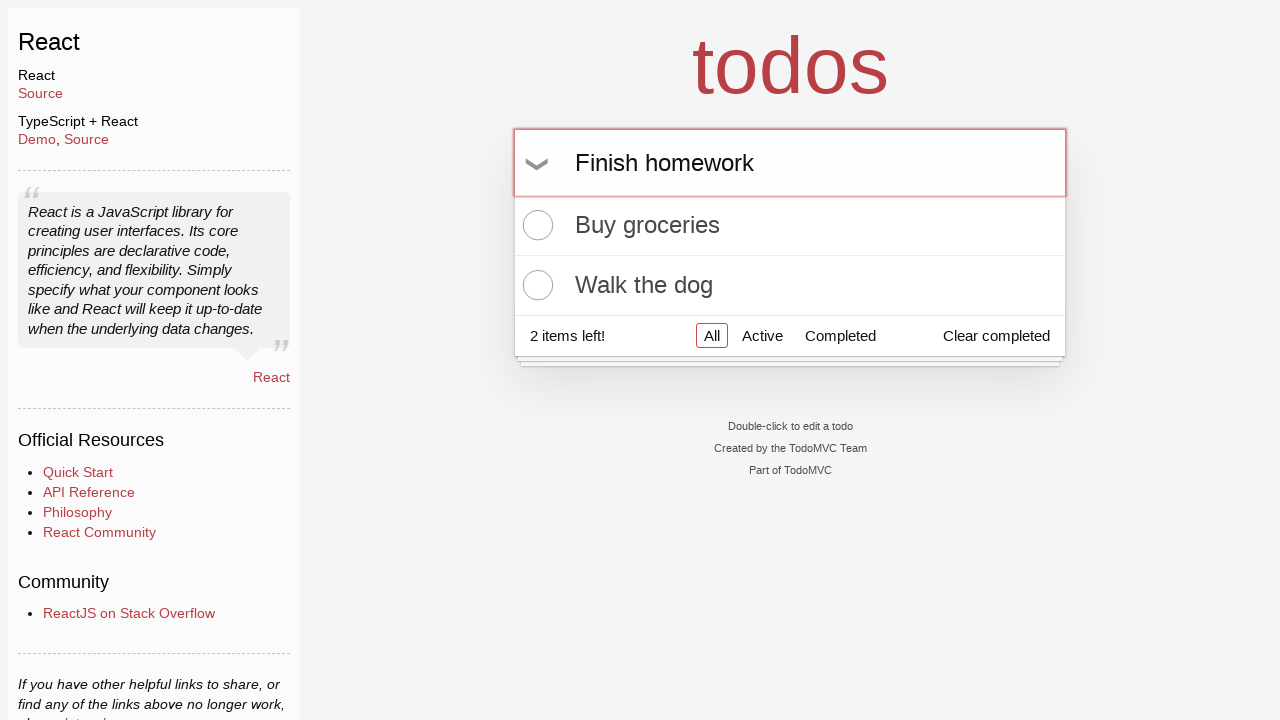

Pressed Enter to add todo 'Finish homework' on .new-todo
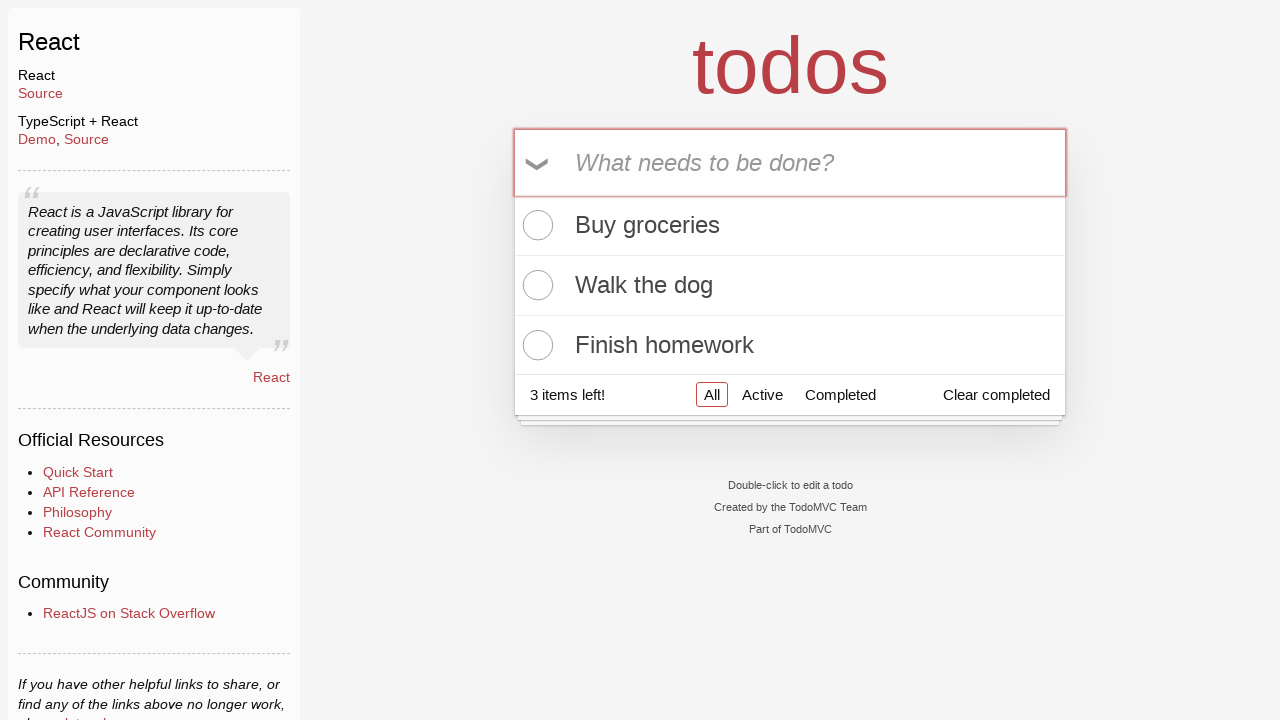

Clicked checkbox to mark 'Walk the dog' as completed at (535, 285) on .todo-list li:has-text('Walk the dog') .toggle
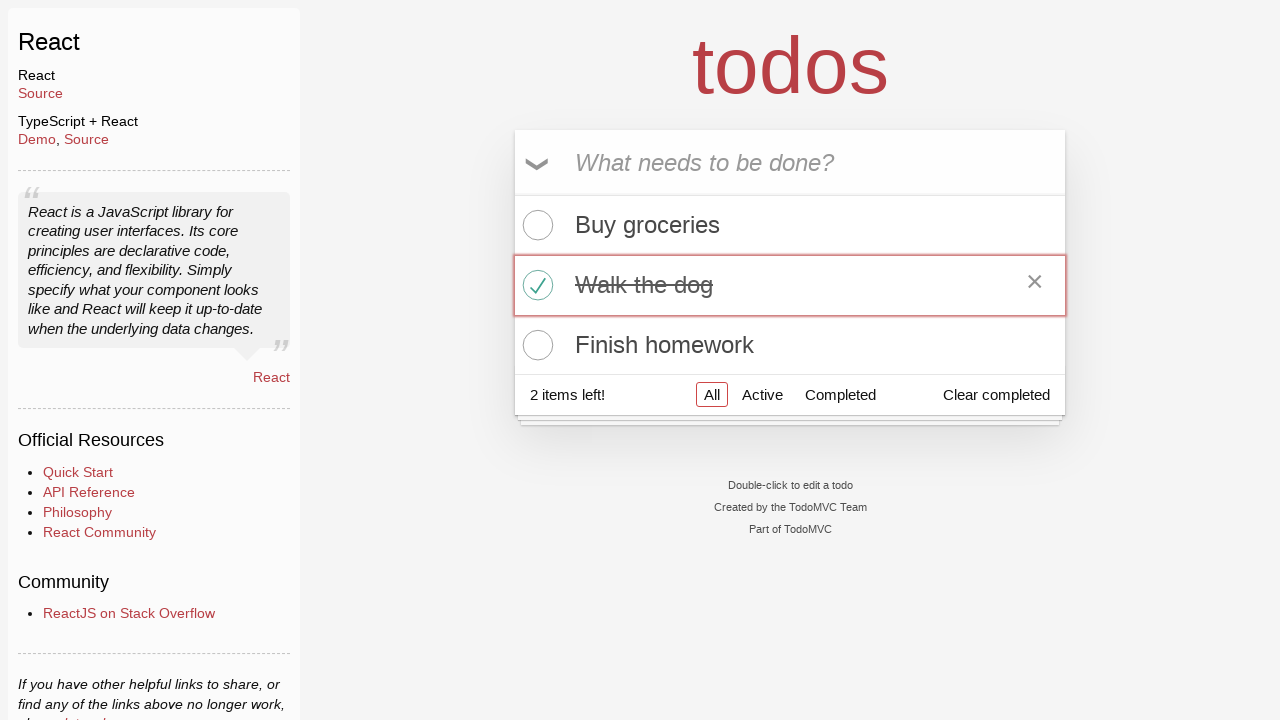

Clicked 'Active' filter button at (762, 395) on a:has-text('Active')
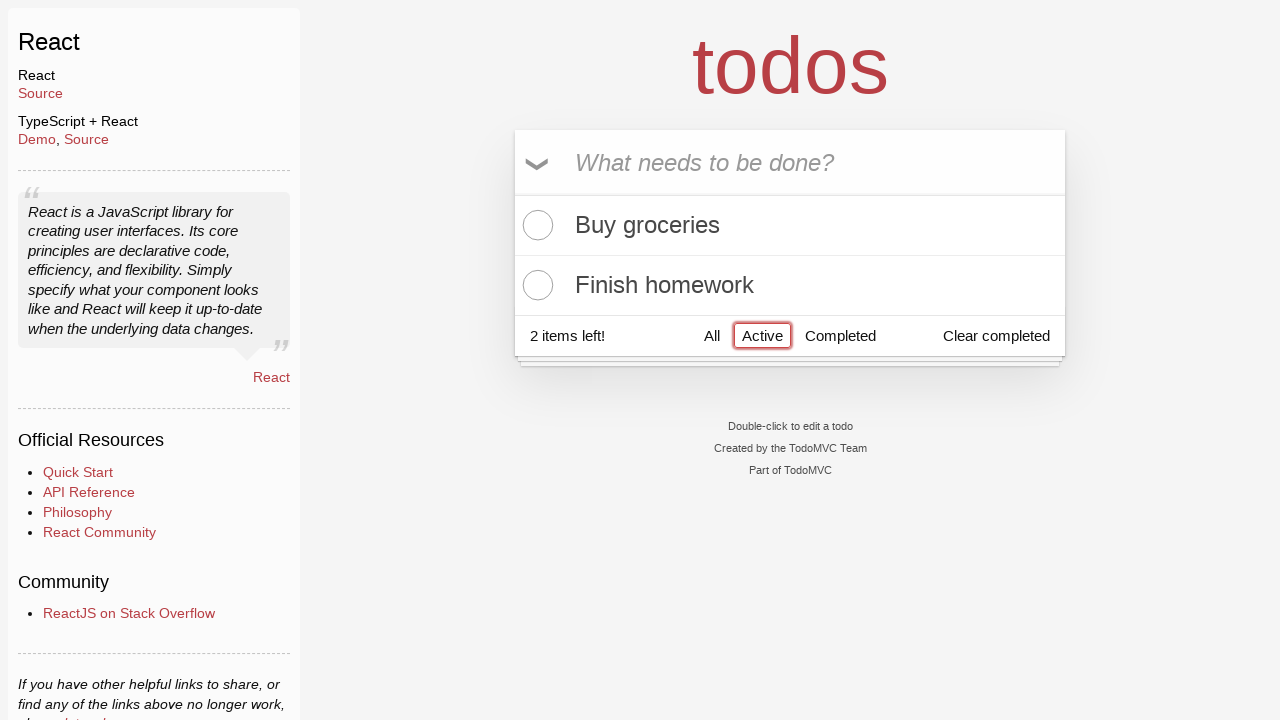

Waited 500ms for filter to apply
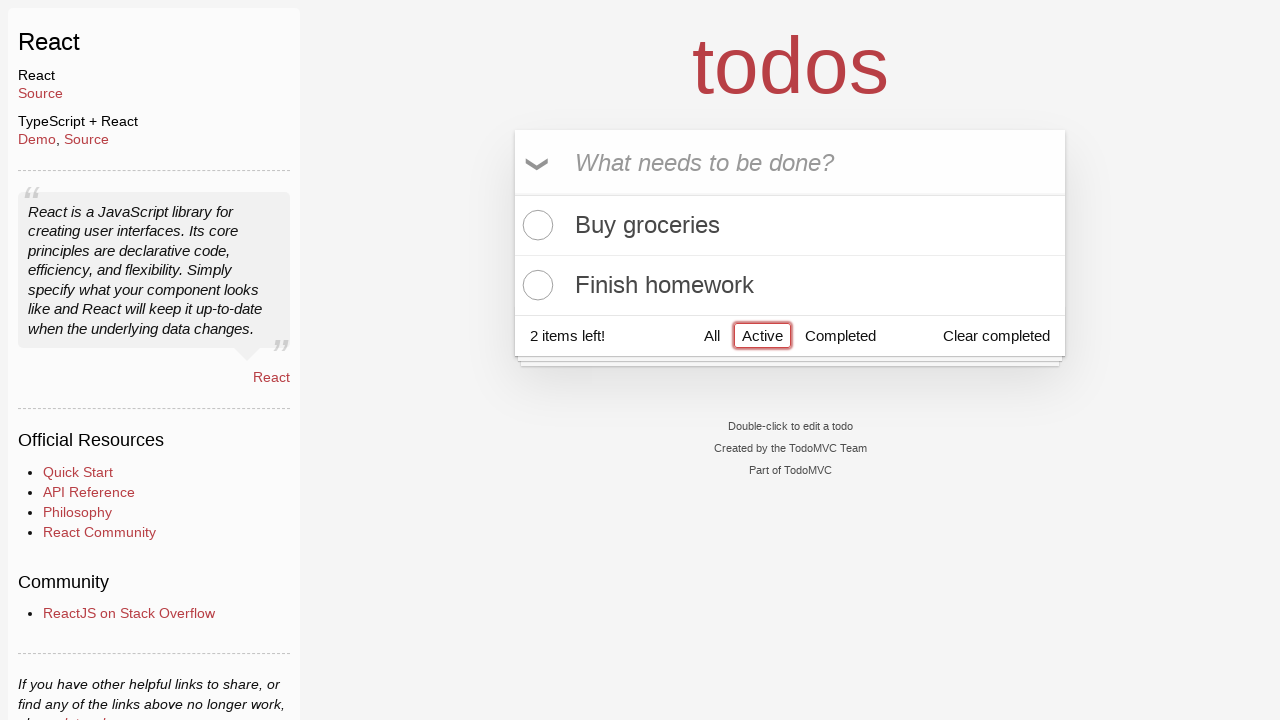

Verified 'Walk the dog' is hidden from active todos list
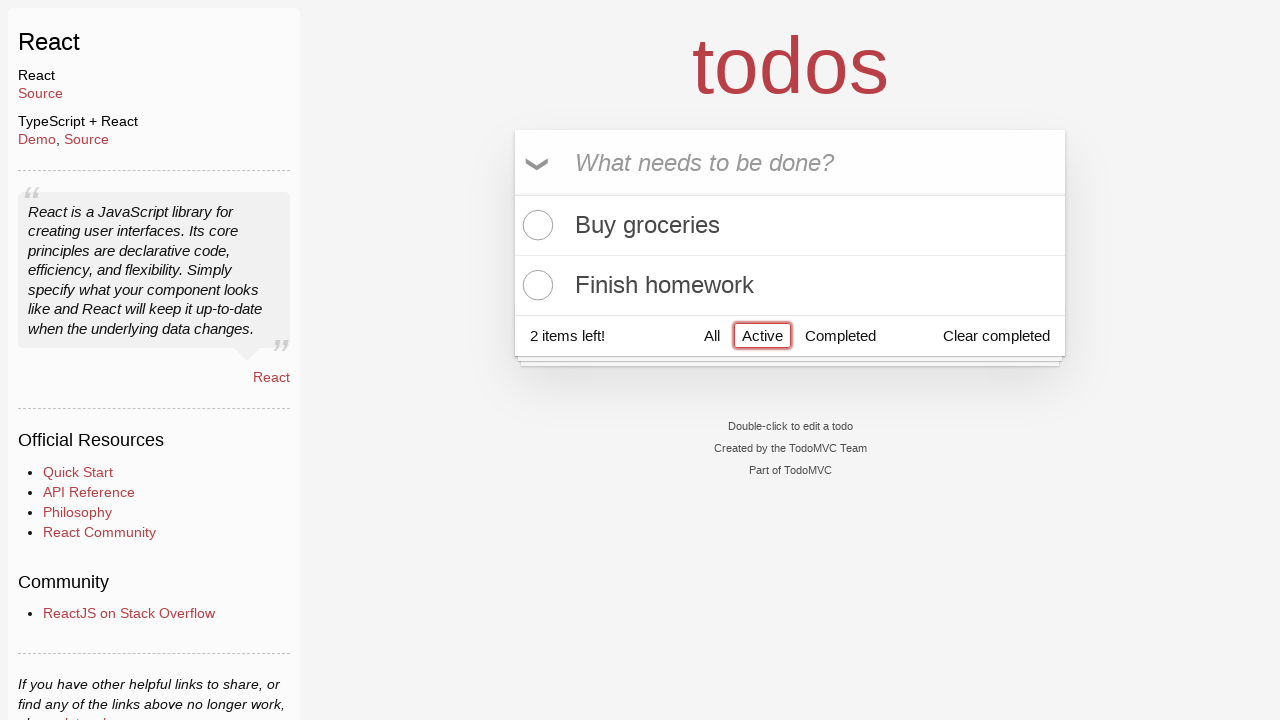

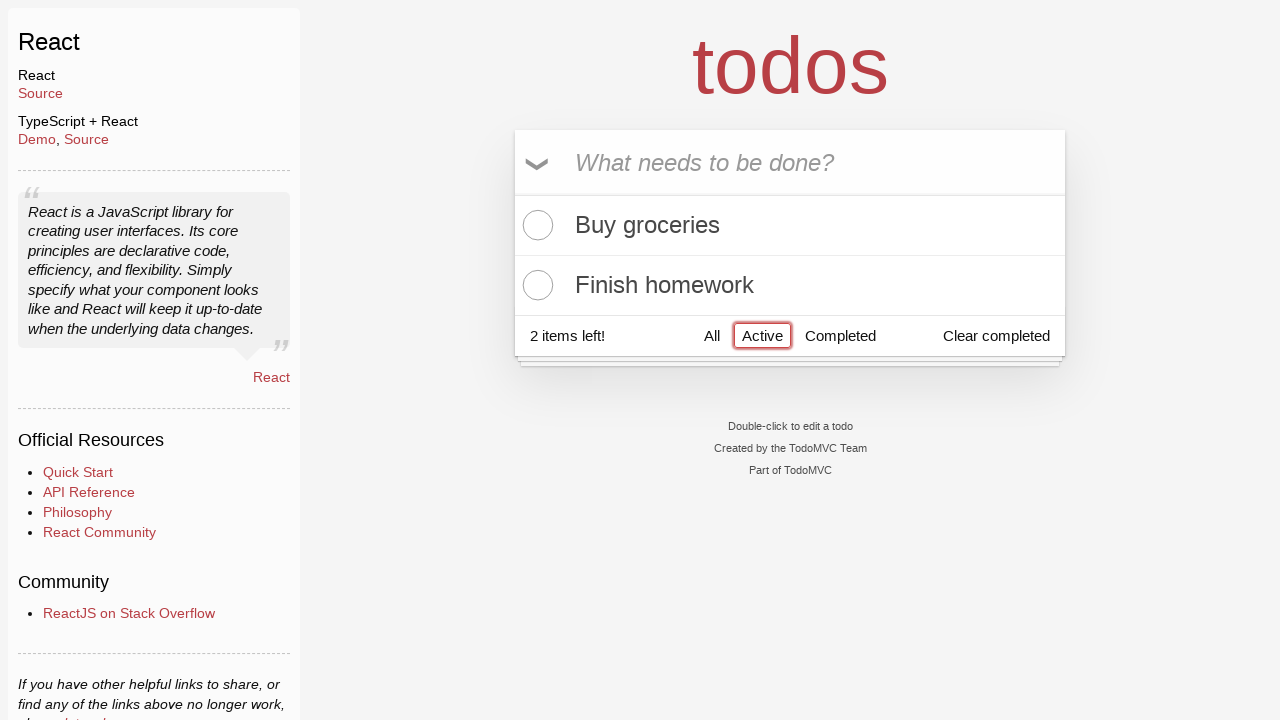